Opens the Barclays UK homepage, maximizes the browser window, and verifies the page loads by checking the page title.

Starting URL: https://www.barclays.co.uk

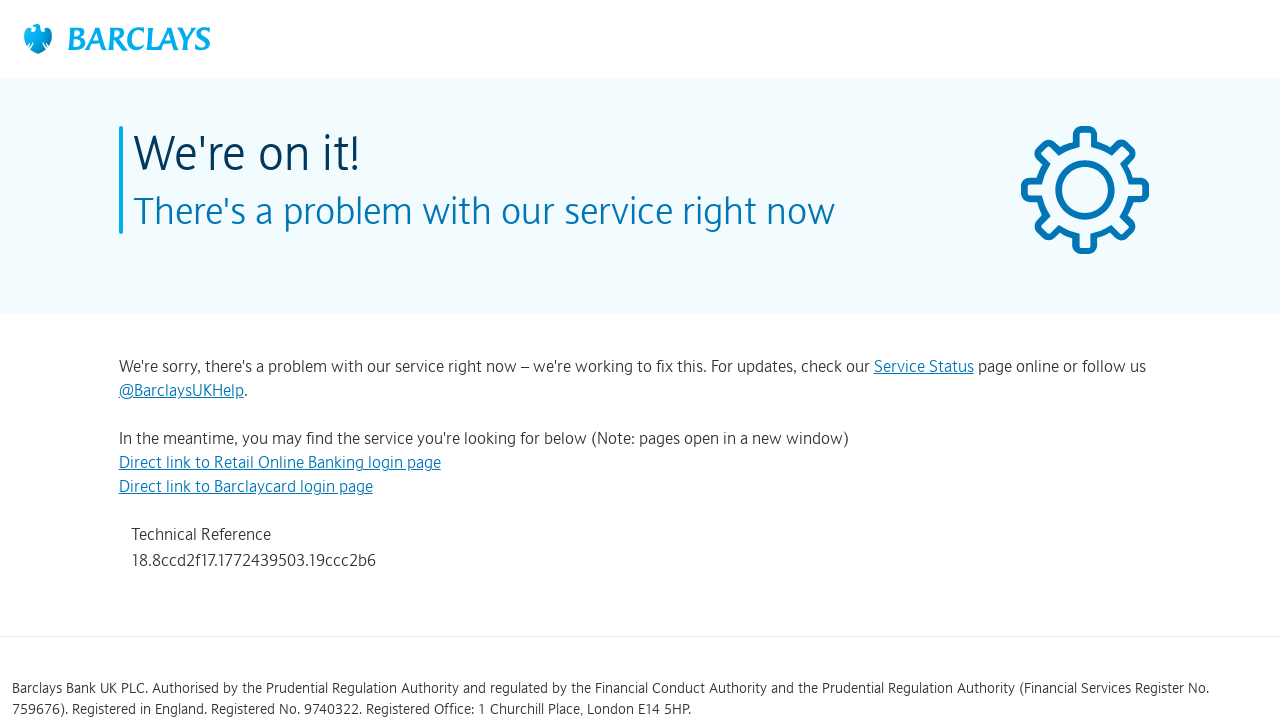

Set viewport size to 1920x1080
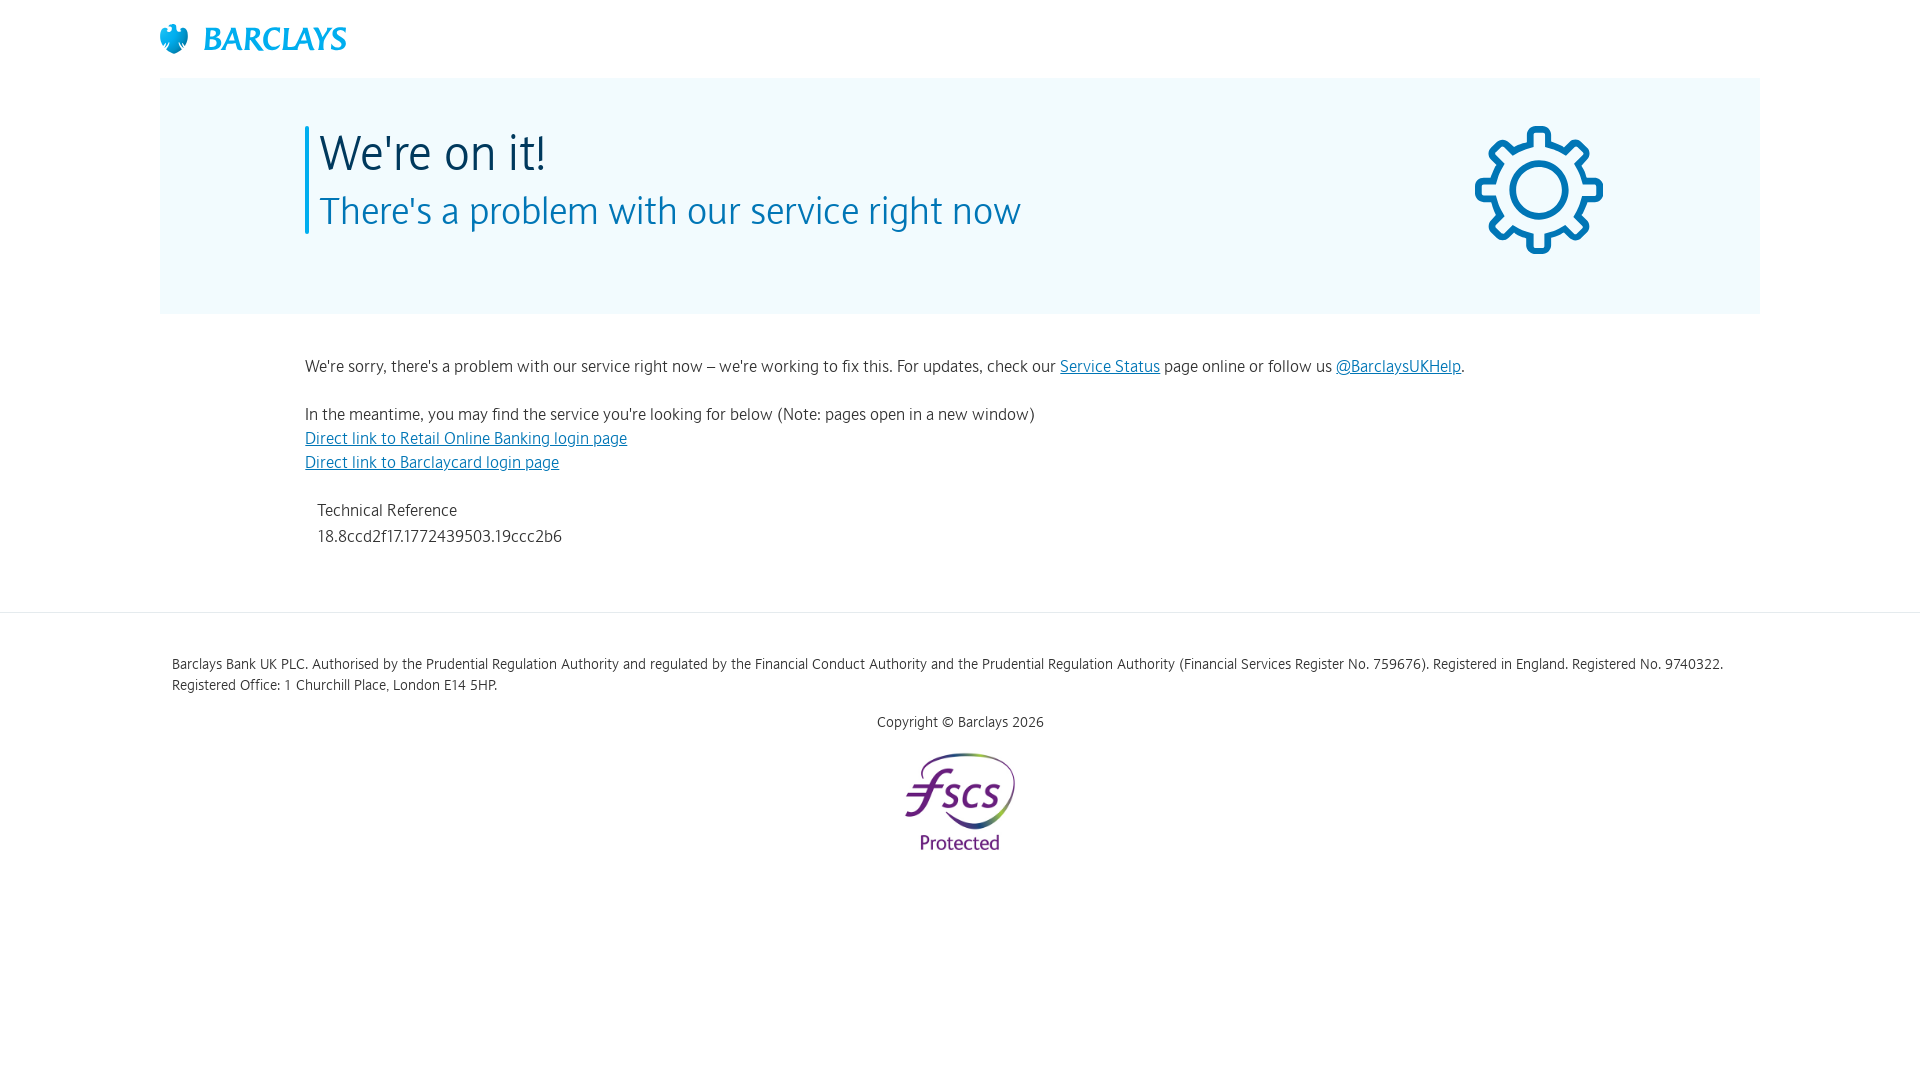

Page loaded - DOM content ready
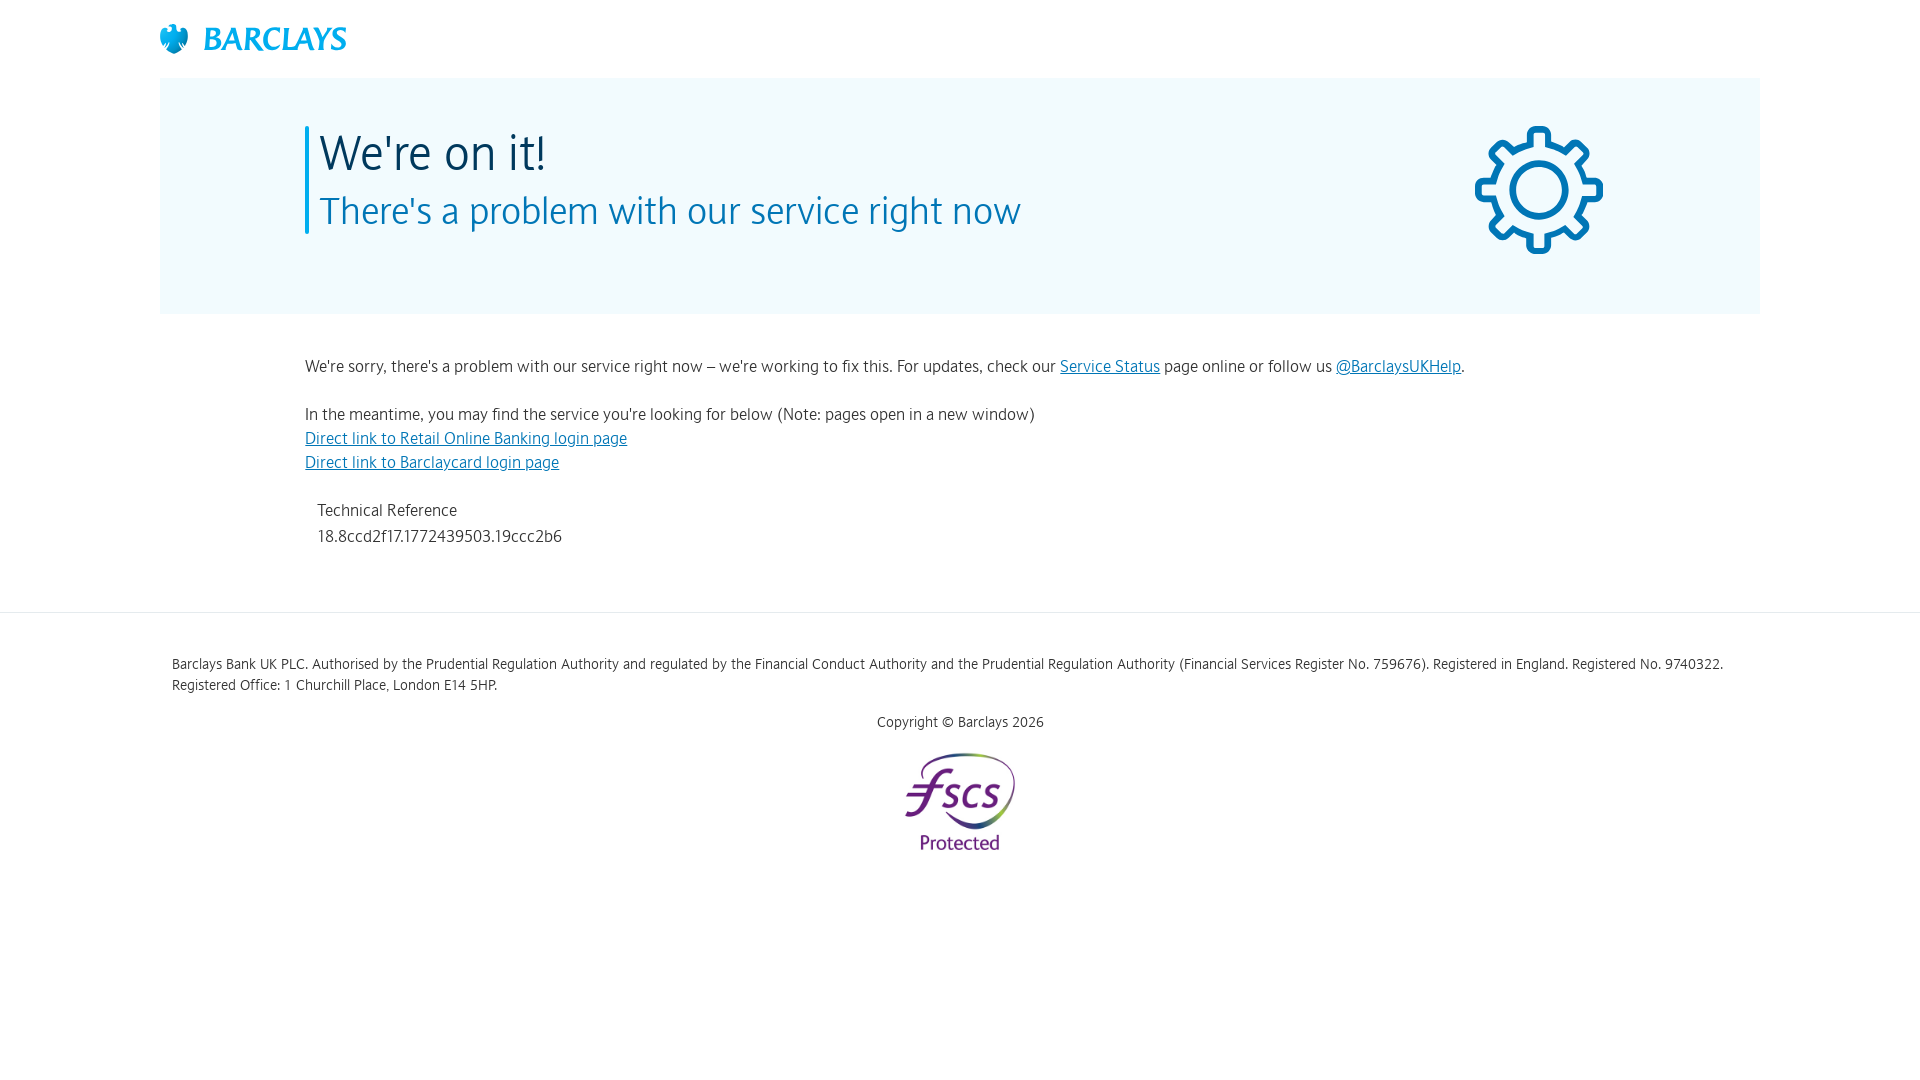

Retrieved page title: 
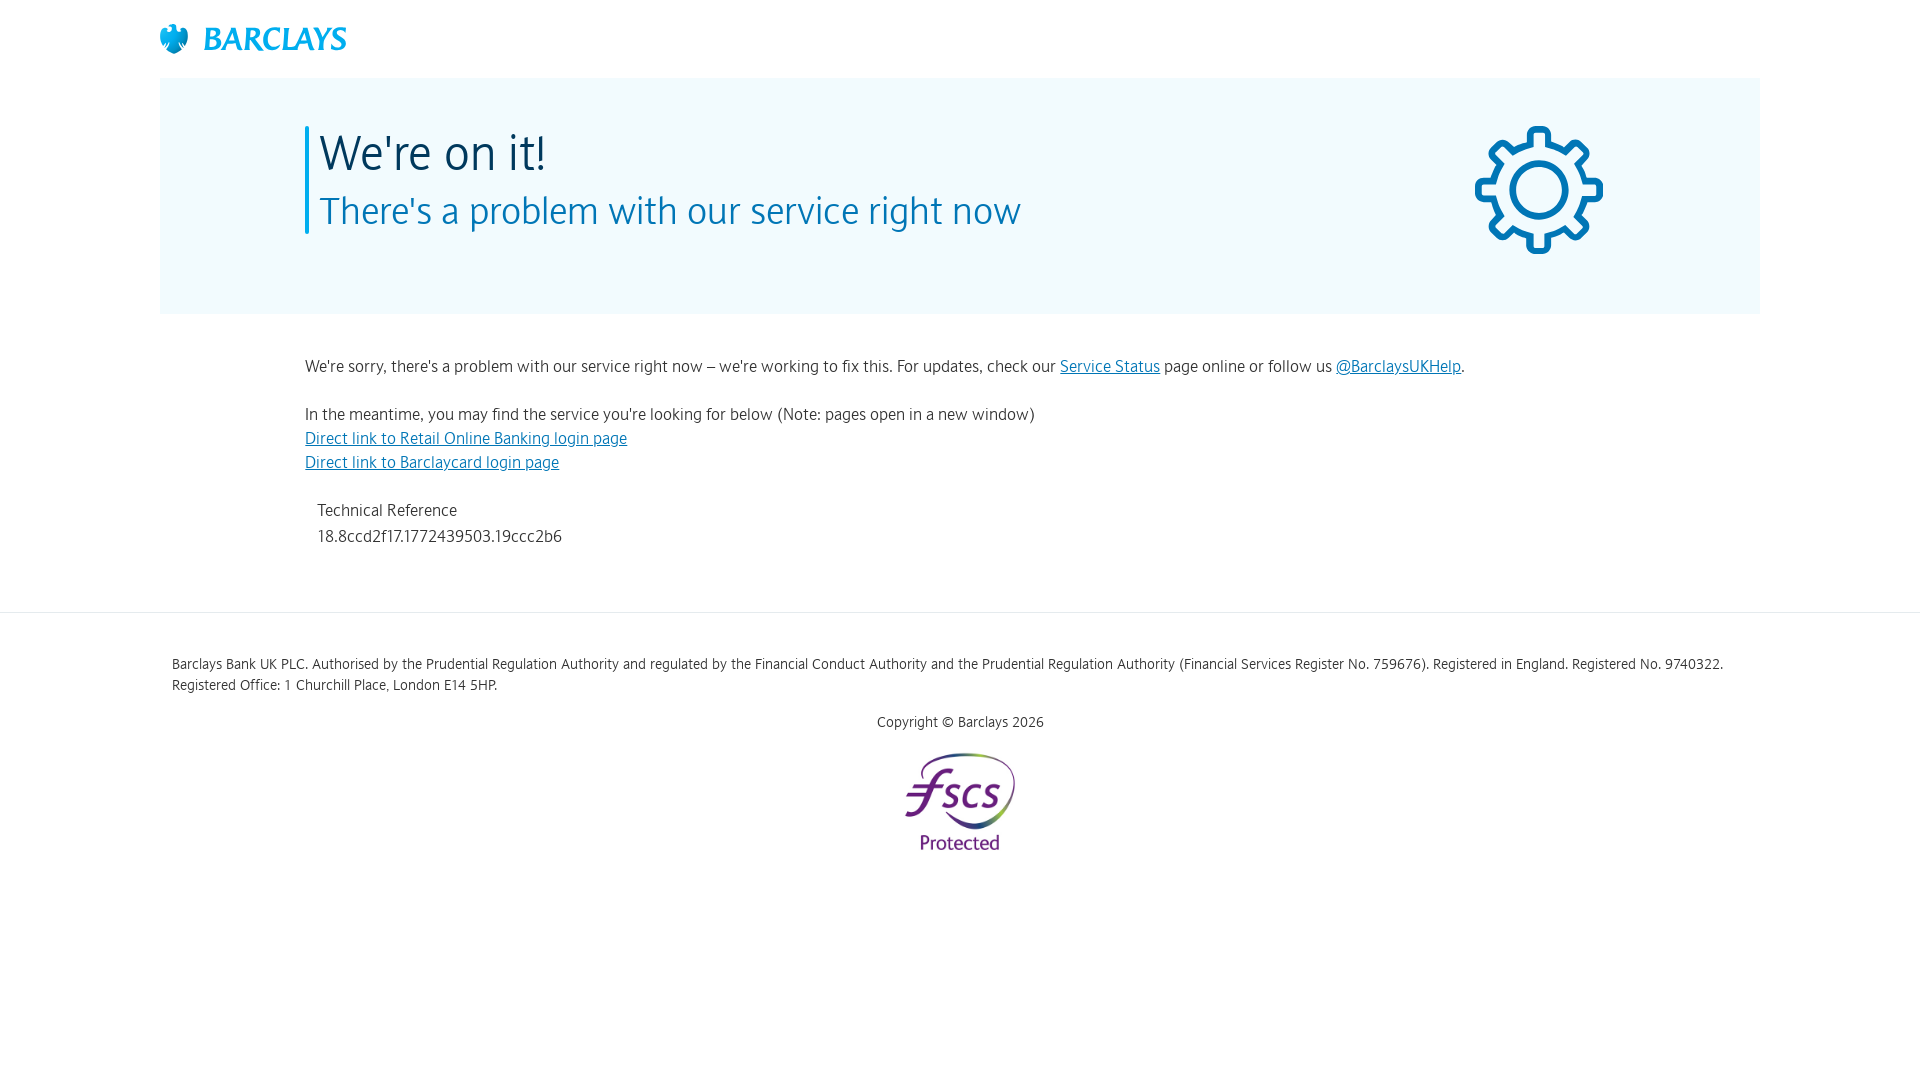

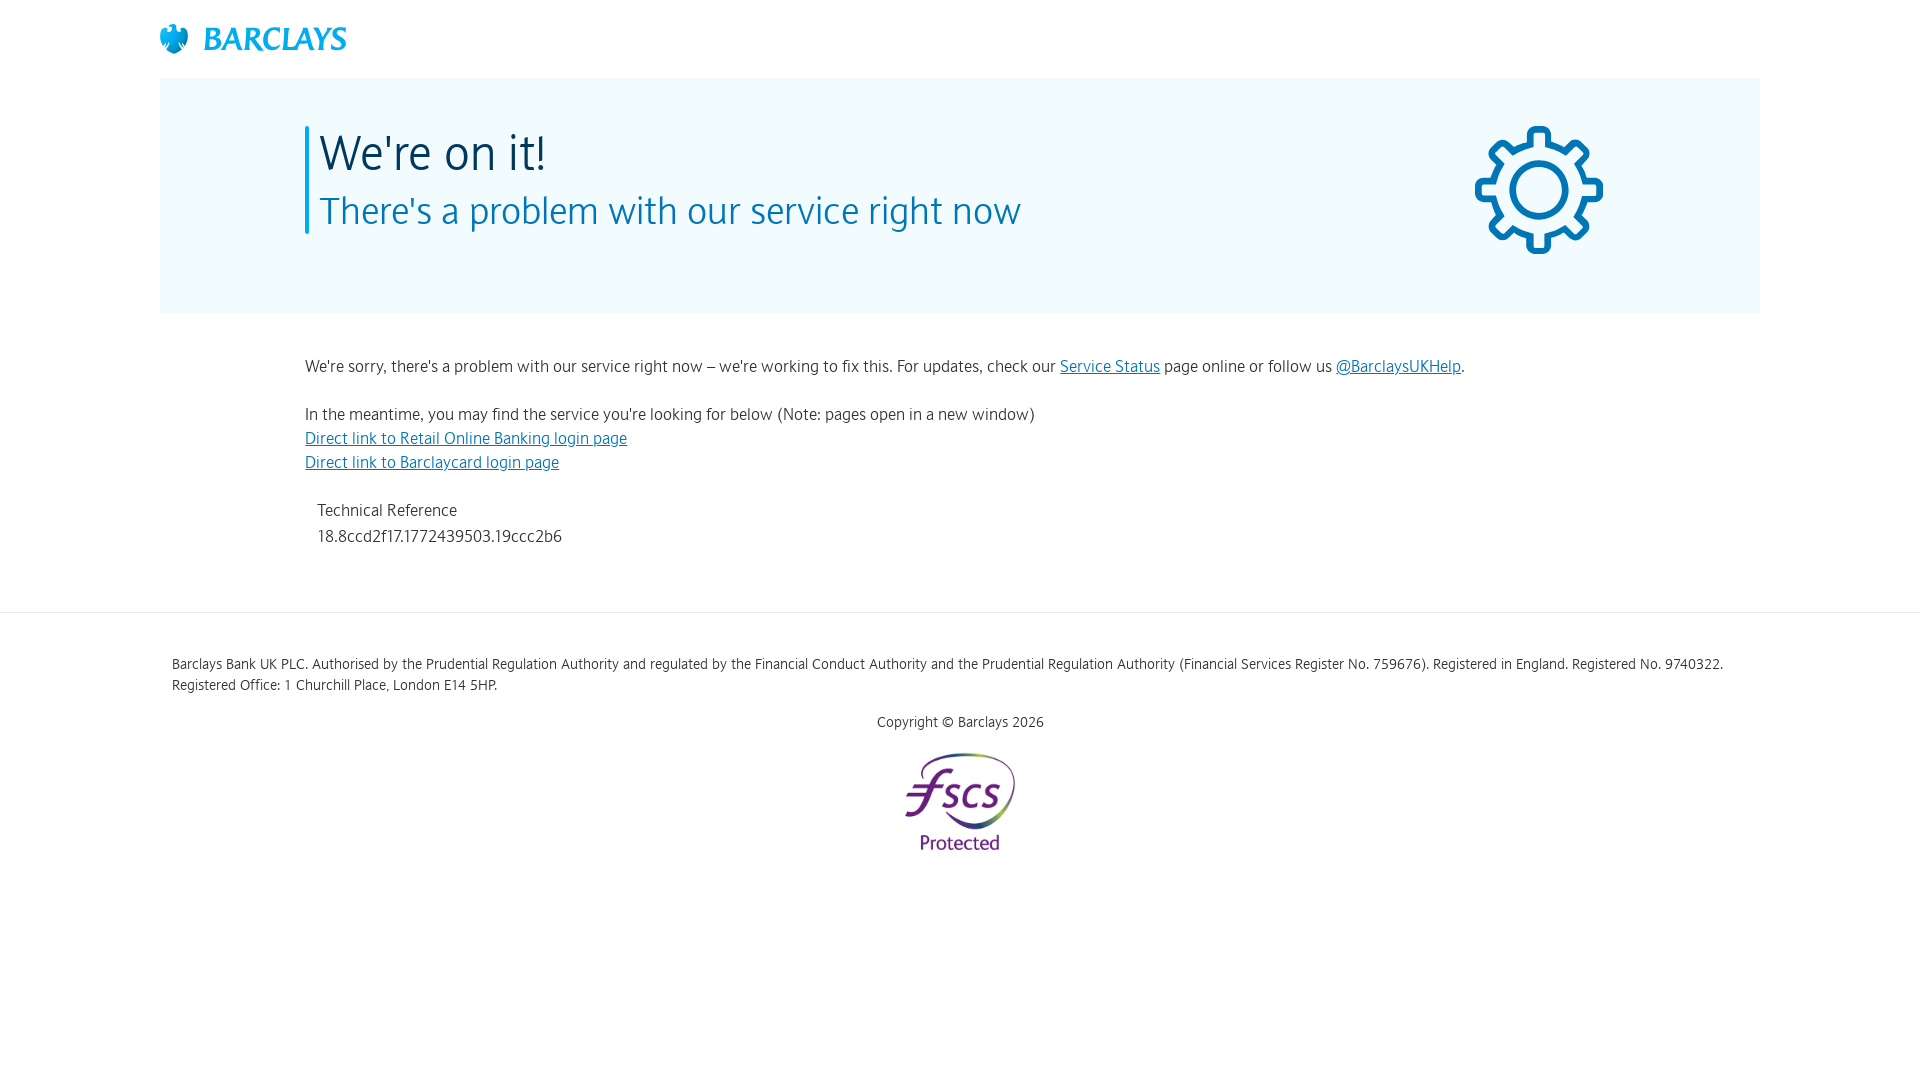